Navigates to a page, finds a link with a calculated number text, clicks it, then fills out a registration form with name, surname, city, and country information

Starting URL: http://suninjuly.github.io/find_link_text

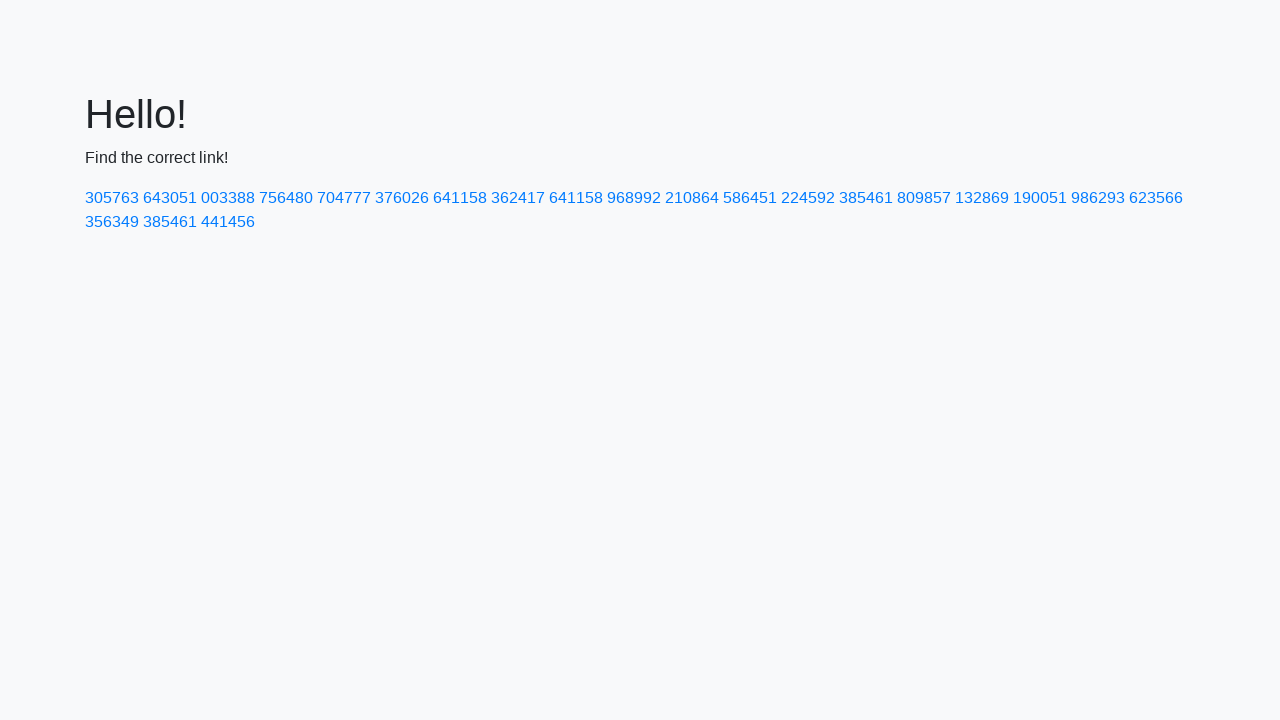

Calculated link number using mathematical formula
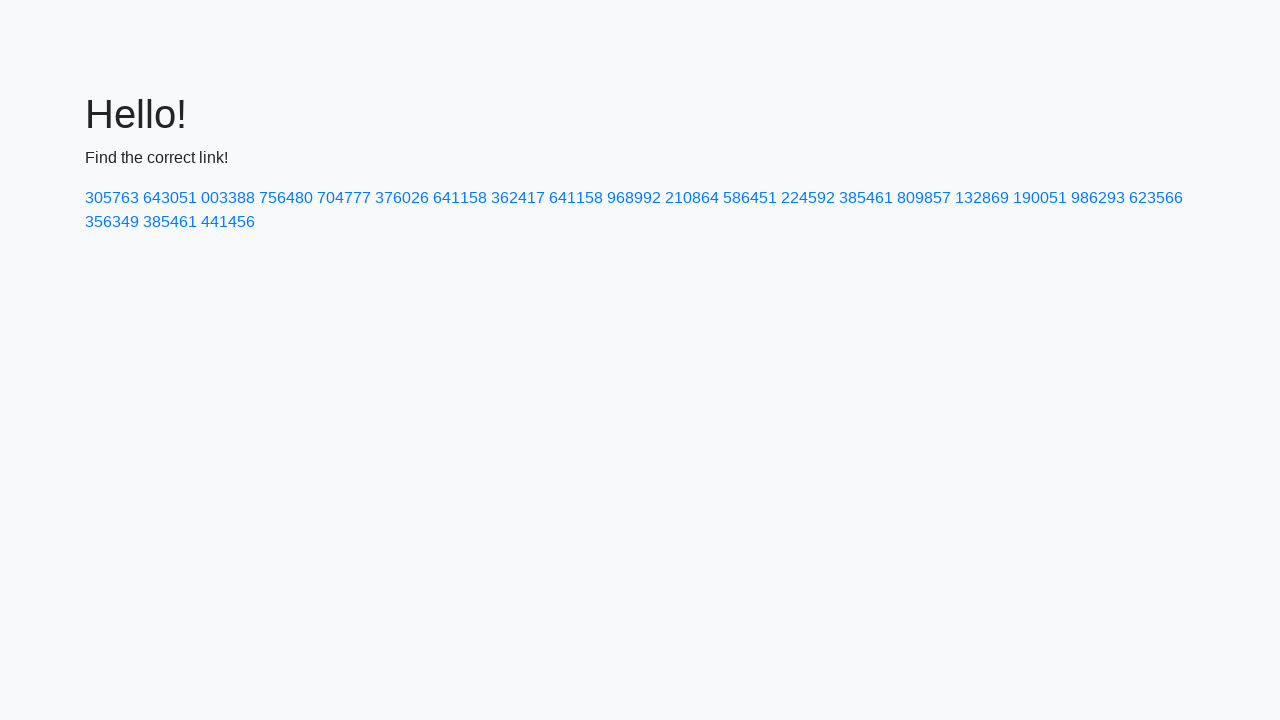

Clicked link with text '224592' at (808, 198) on text=224592
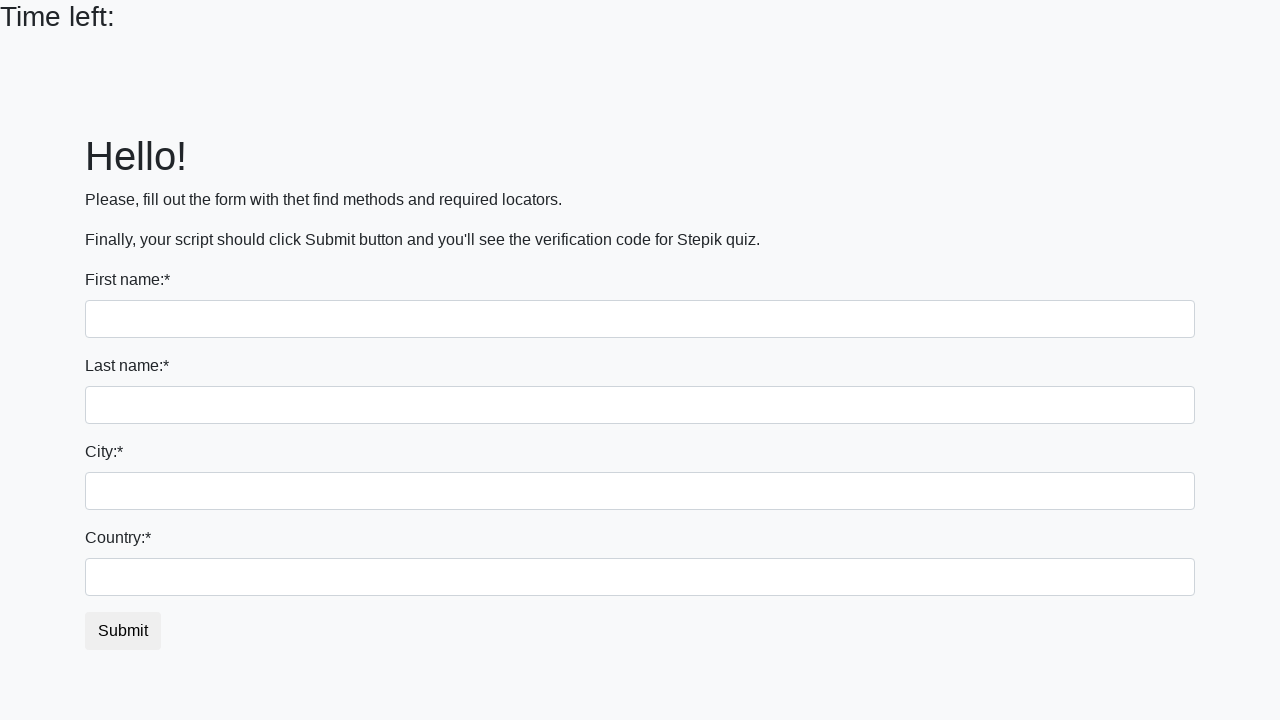

Filled first name field with 'Ruslan' on input:first-of-type
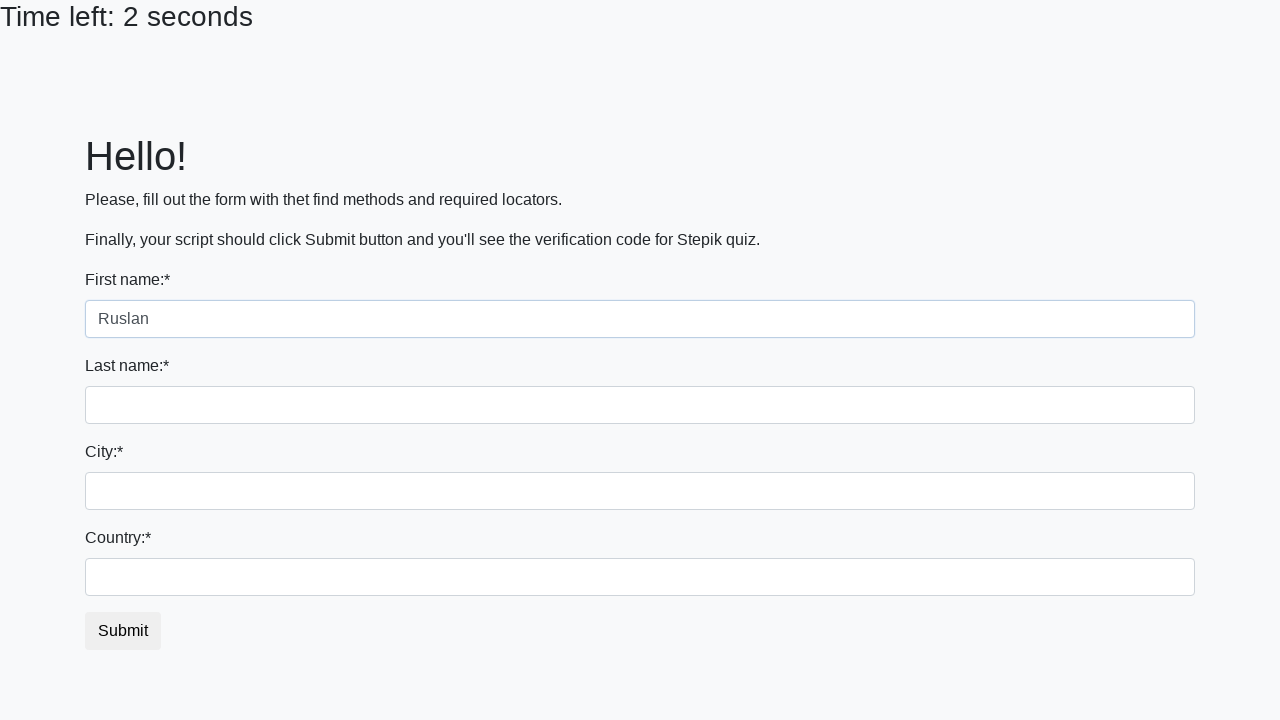

Filled last name field with 'Kirzhanov' on input[name='last_name']
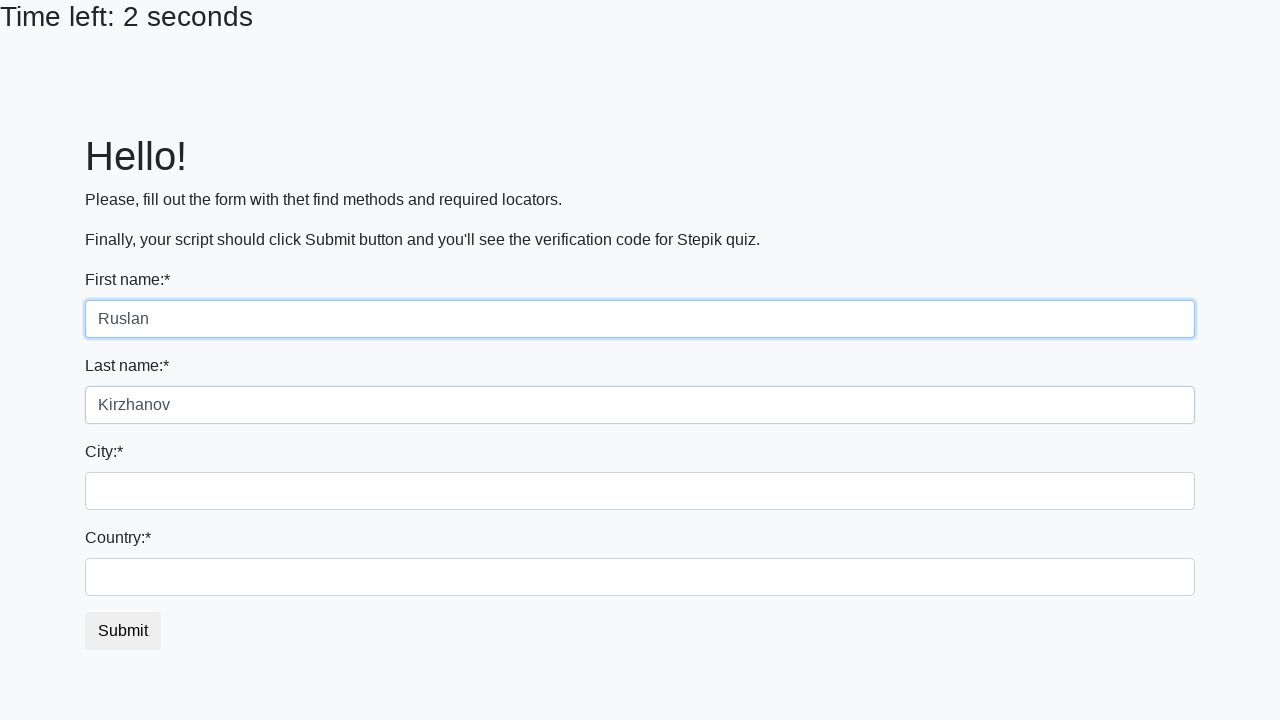

Filled city field with 'Moscow' on .city
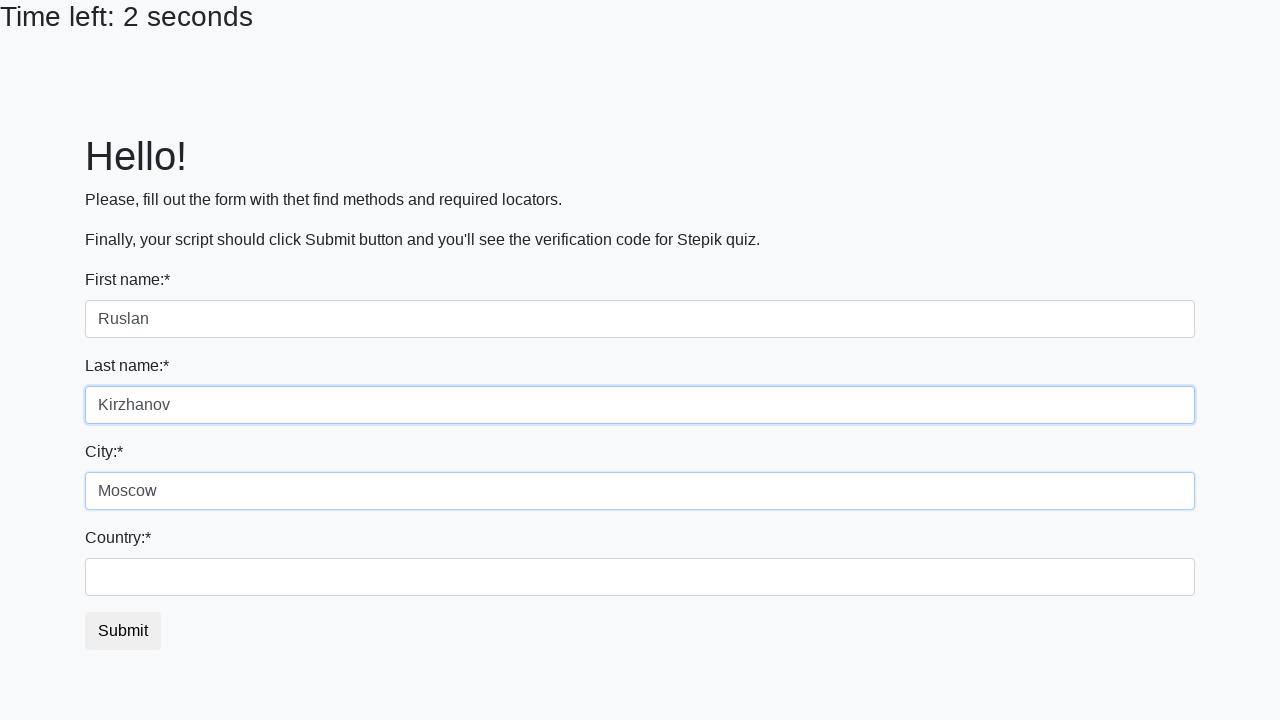

Filled country field with 'Russia' on #country
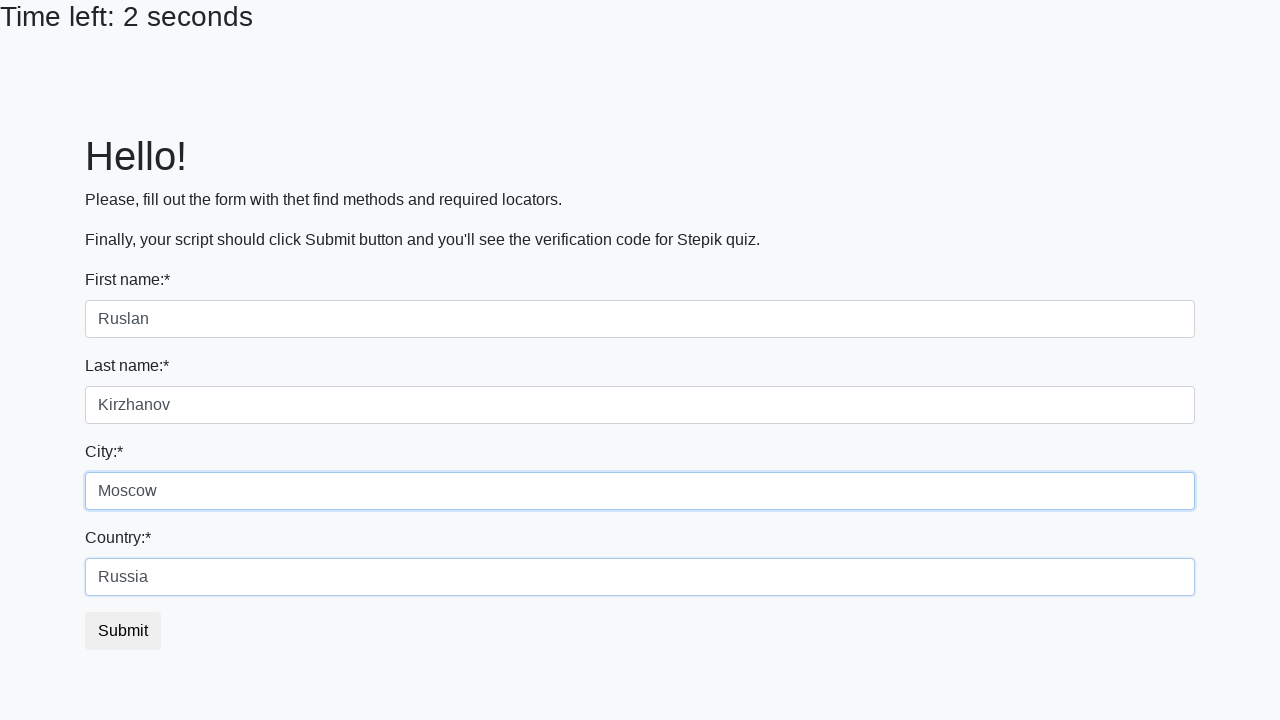

Clicked submit button to complete registration at (123, 631) on button.btn
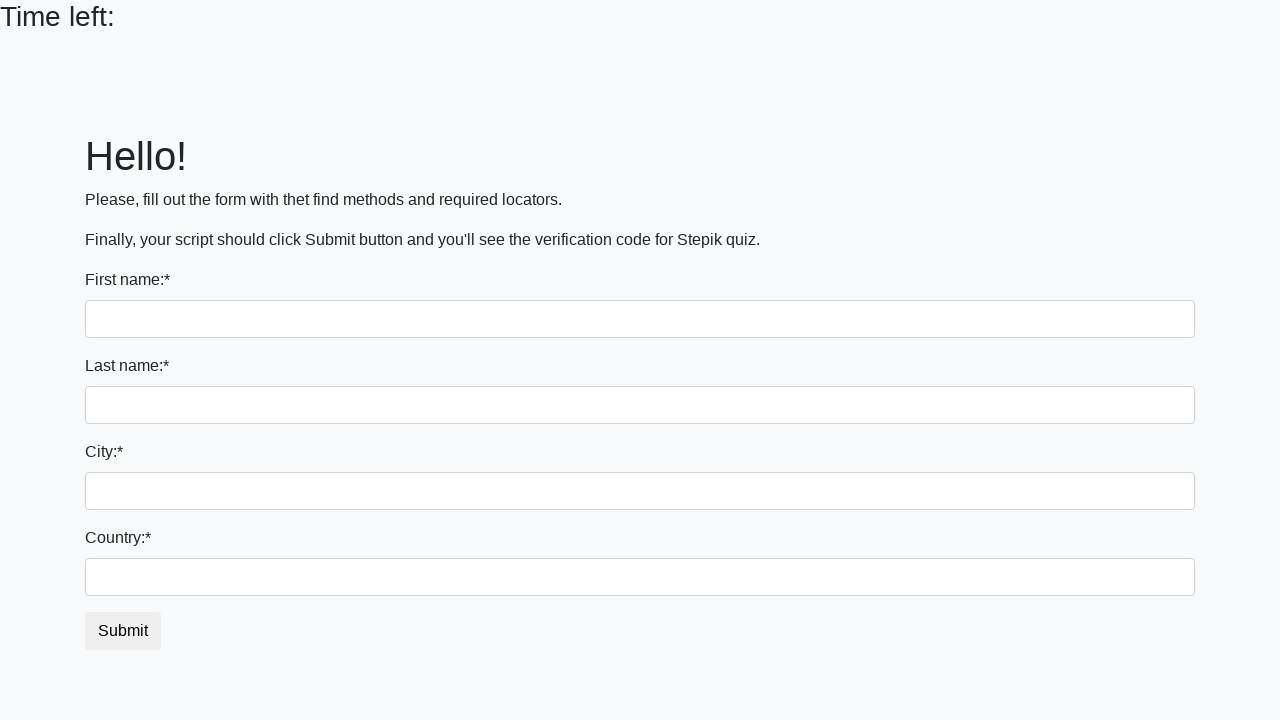

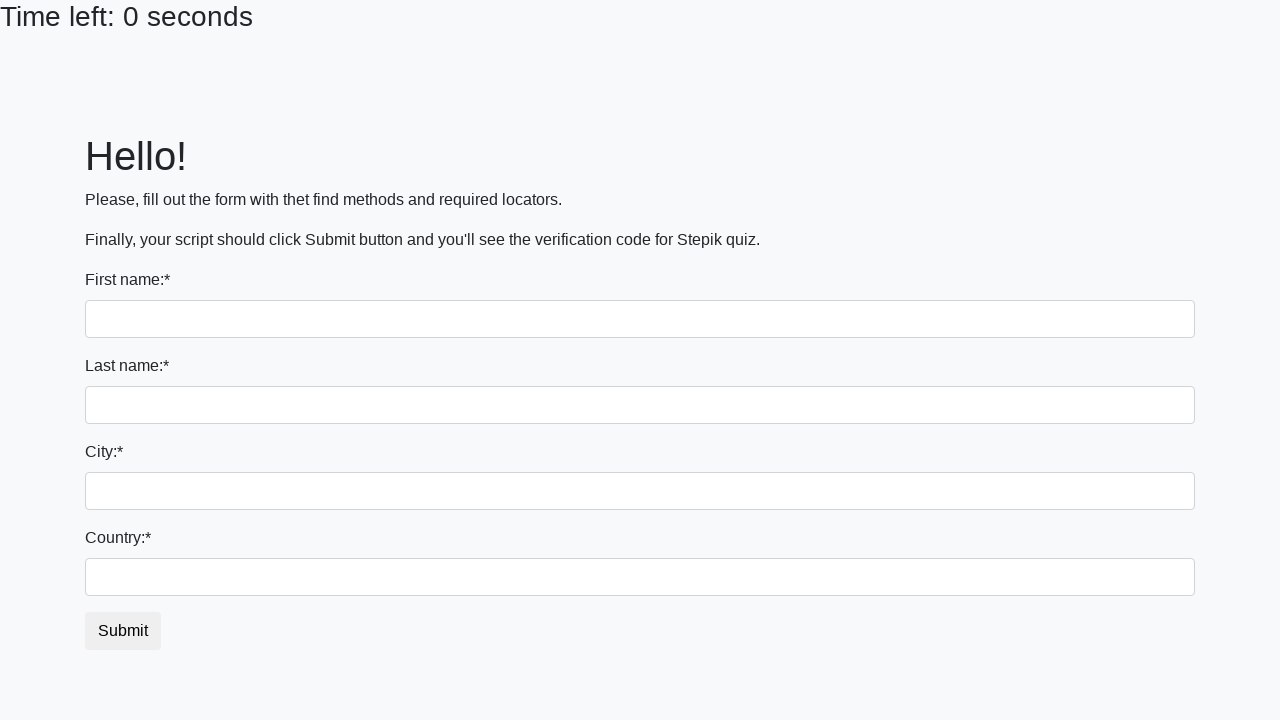